Navigates to OrangeHRM homepage and verifies the page title

Starting URL: https://opensource-demo.orangehrmlive.com

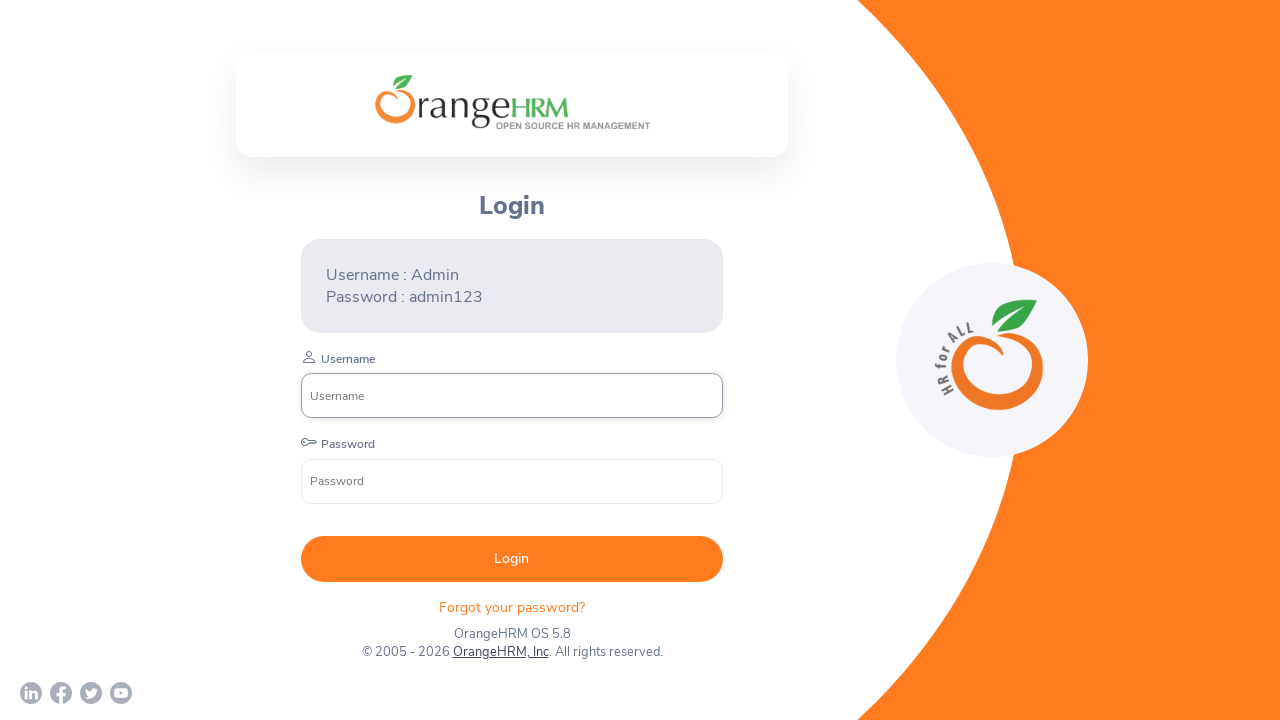

Navigated to OrangeHRM homepage
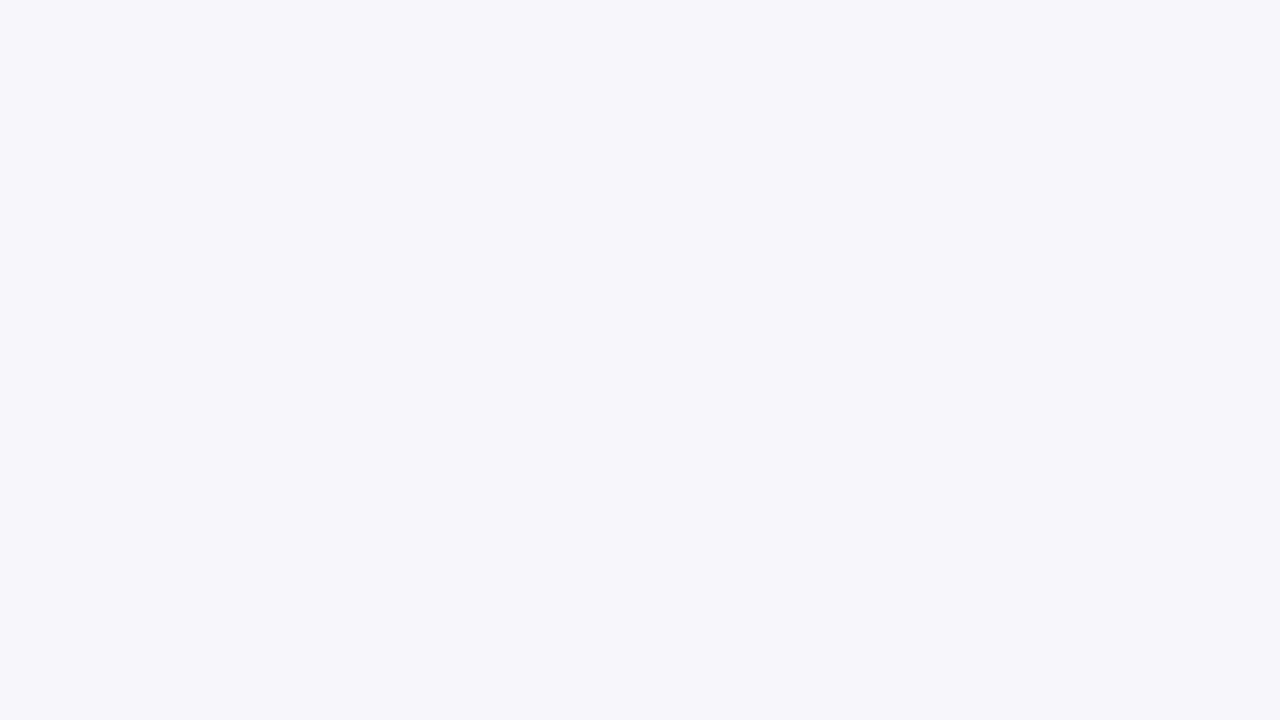

Verified page title is 'OrangeHRM'
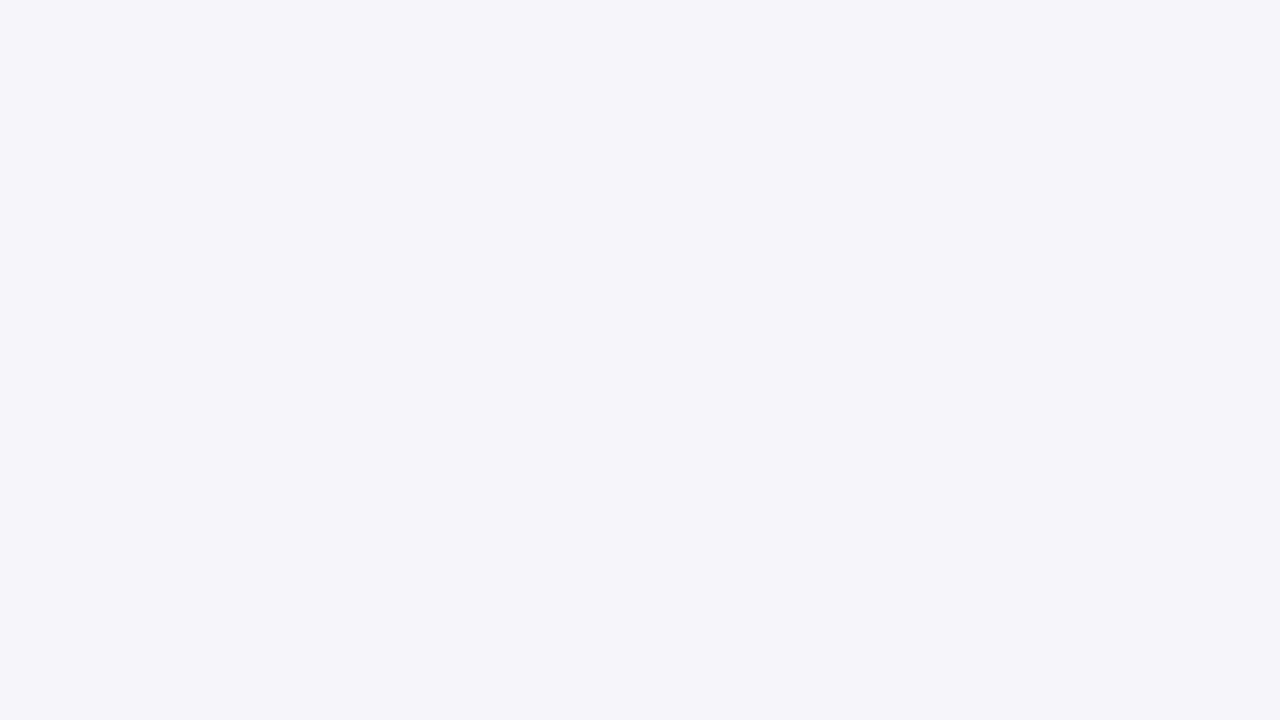

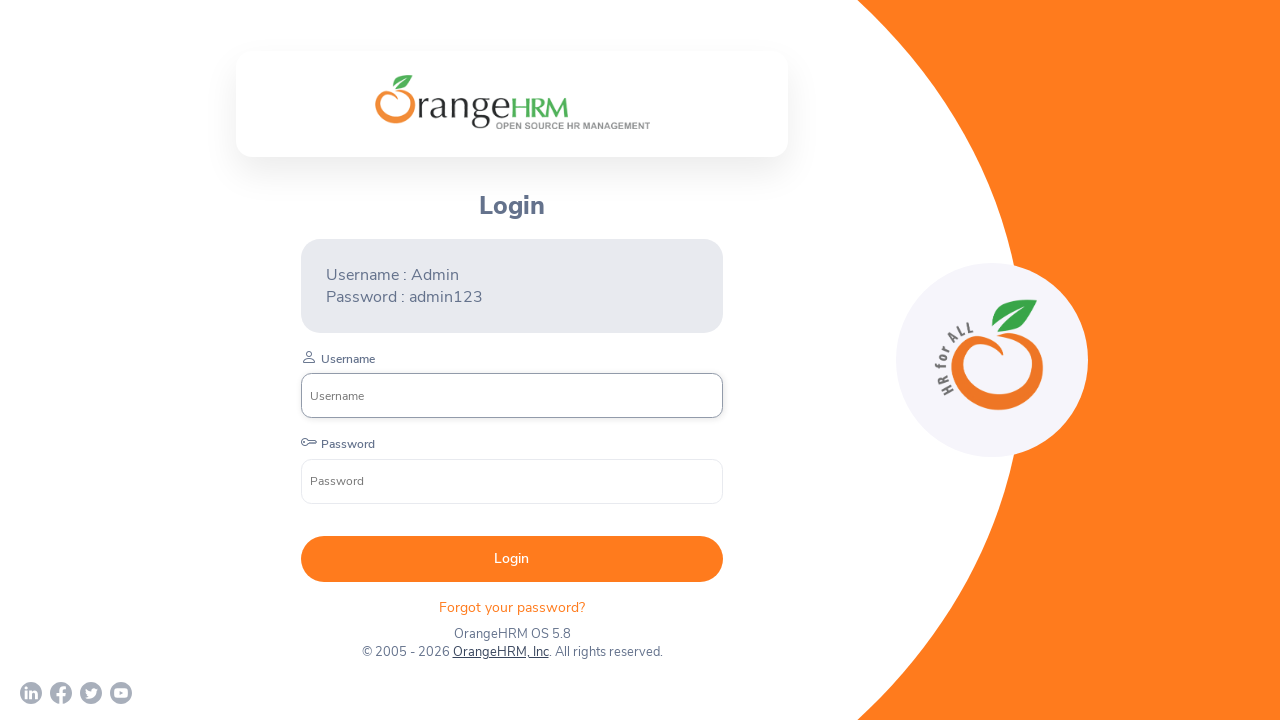